Tests page load delay handling by clicking a link that loads slowly and verifying the delayed content appears.

Starting URL: http://uitestingplayground.com/

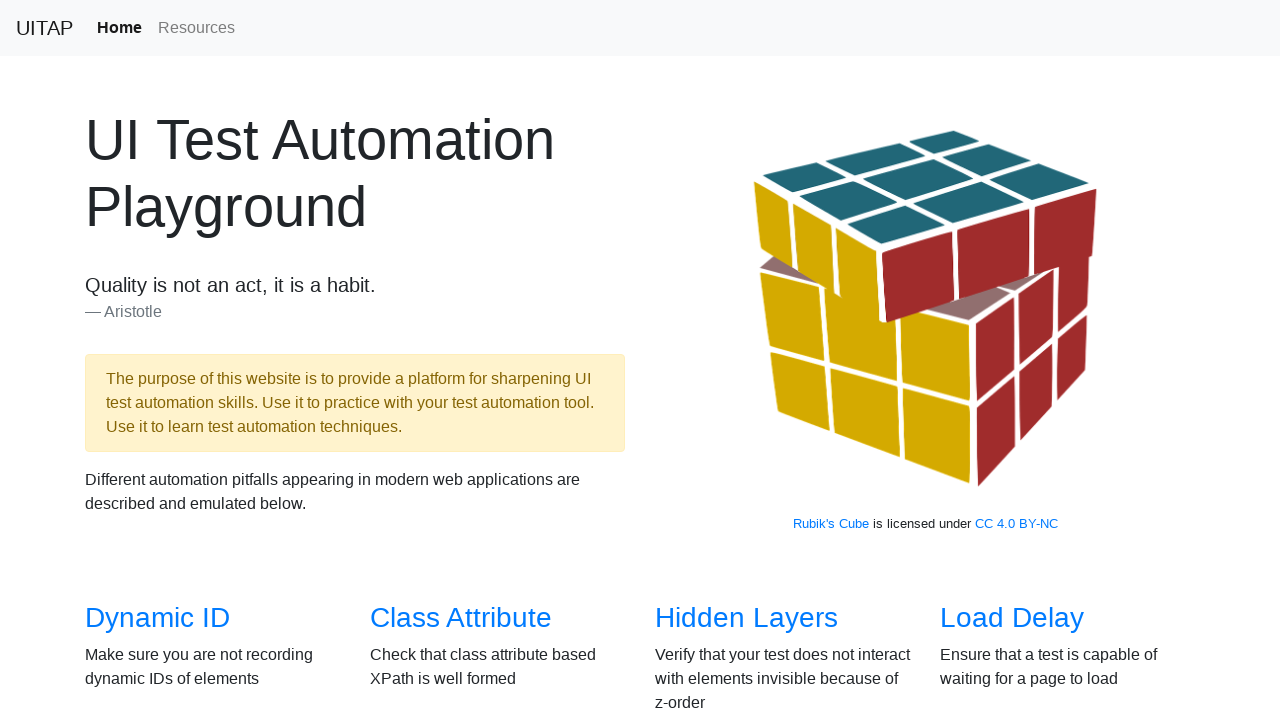

Clicked on Load Delay link at (1012, 618) on a[href='/loaddelay']
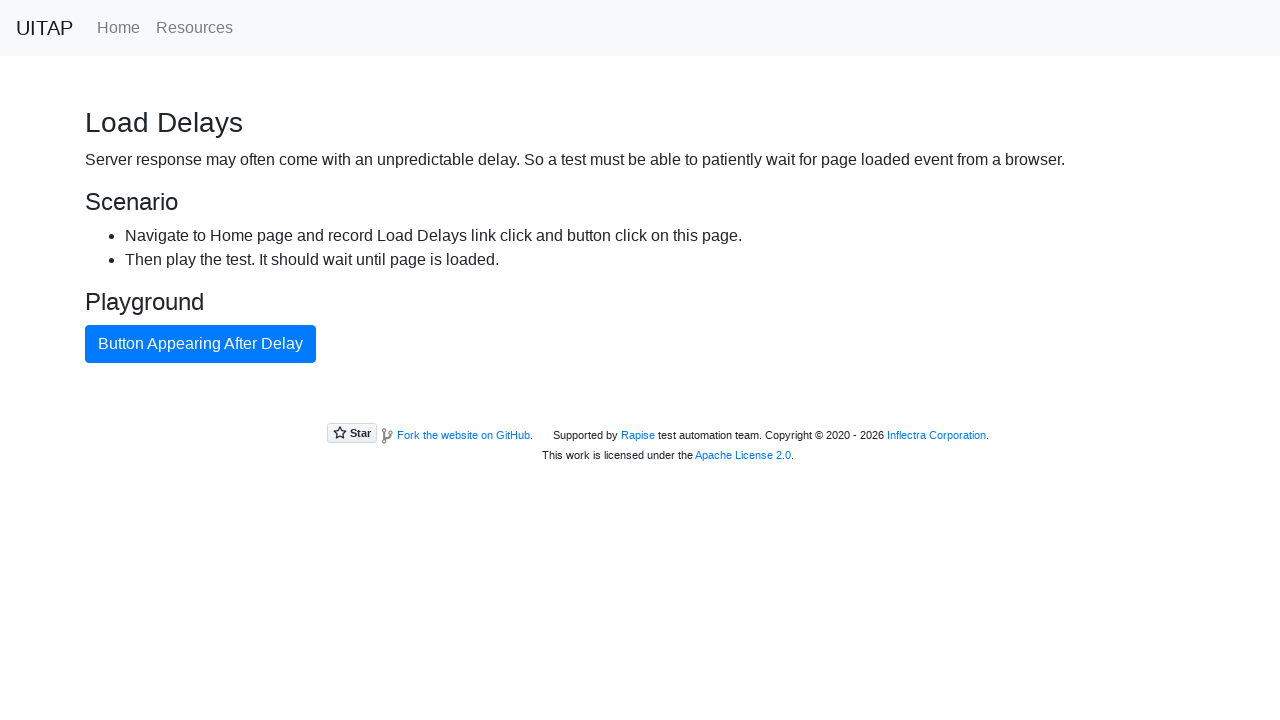

Waited for delayed button to appear and become visible
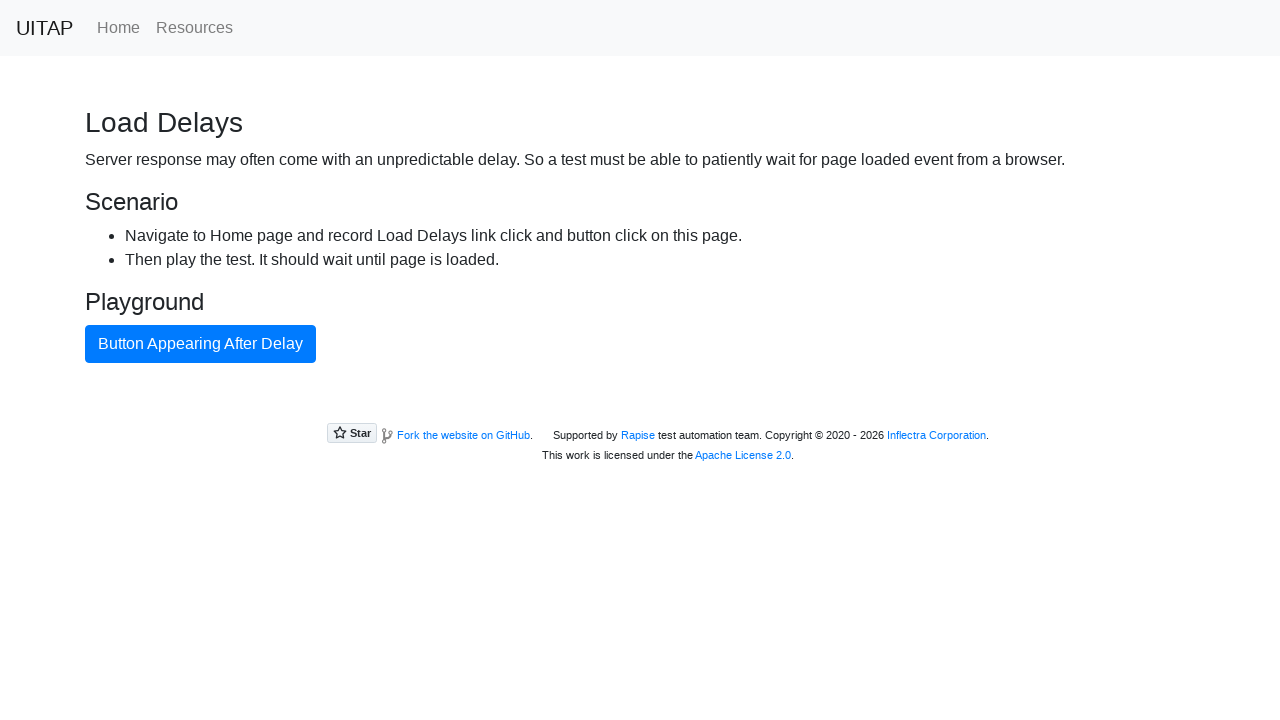

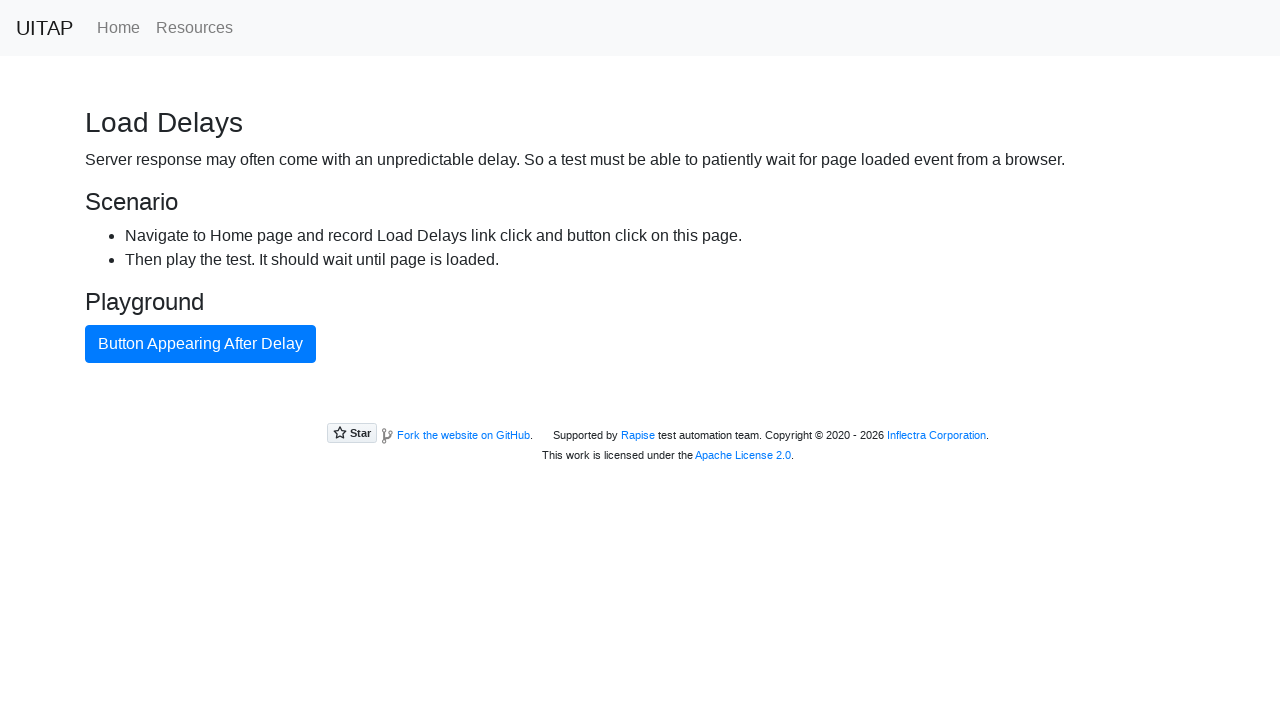